Tests clicking the first button element on the Gmail page (intended for Forgot Email functionality)

Starting URL: https://gmail.com

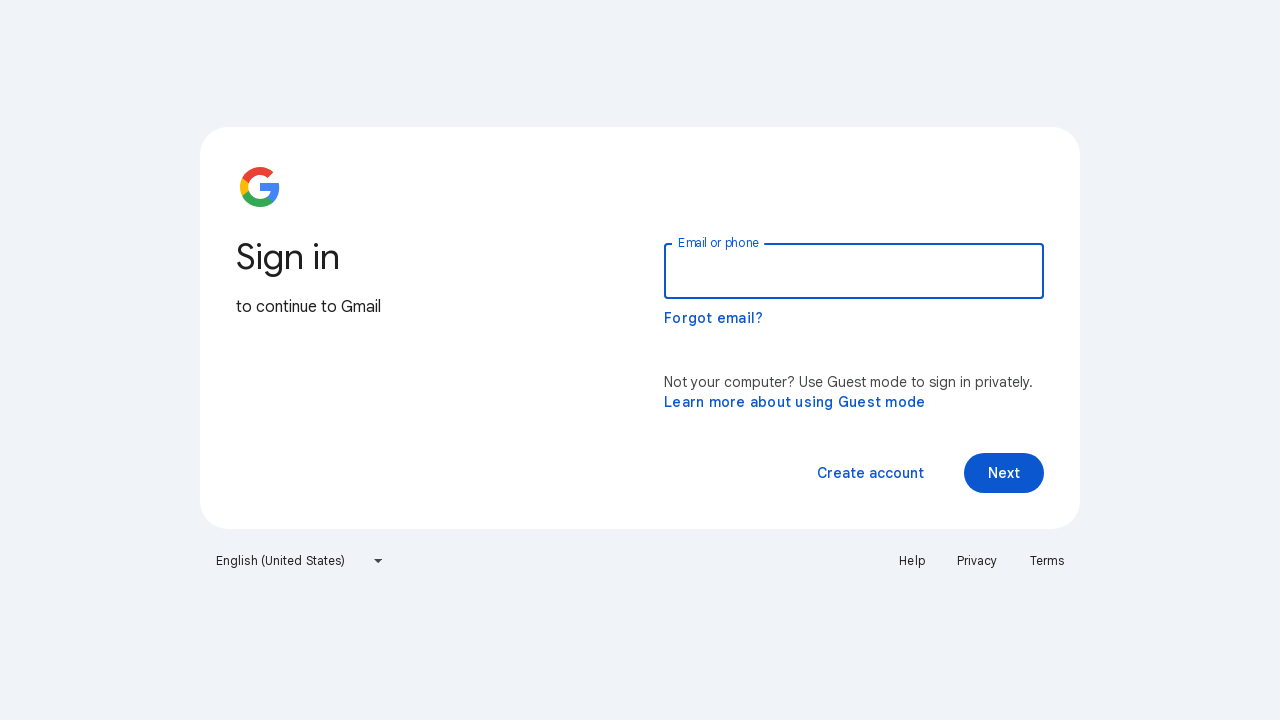

Waited for button element to load on Gmail page
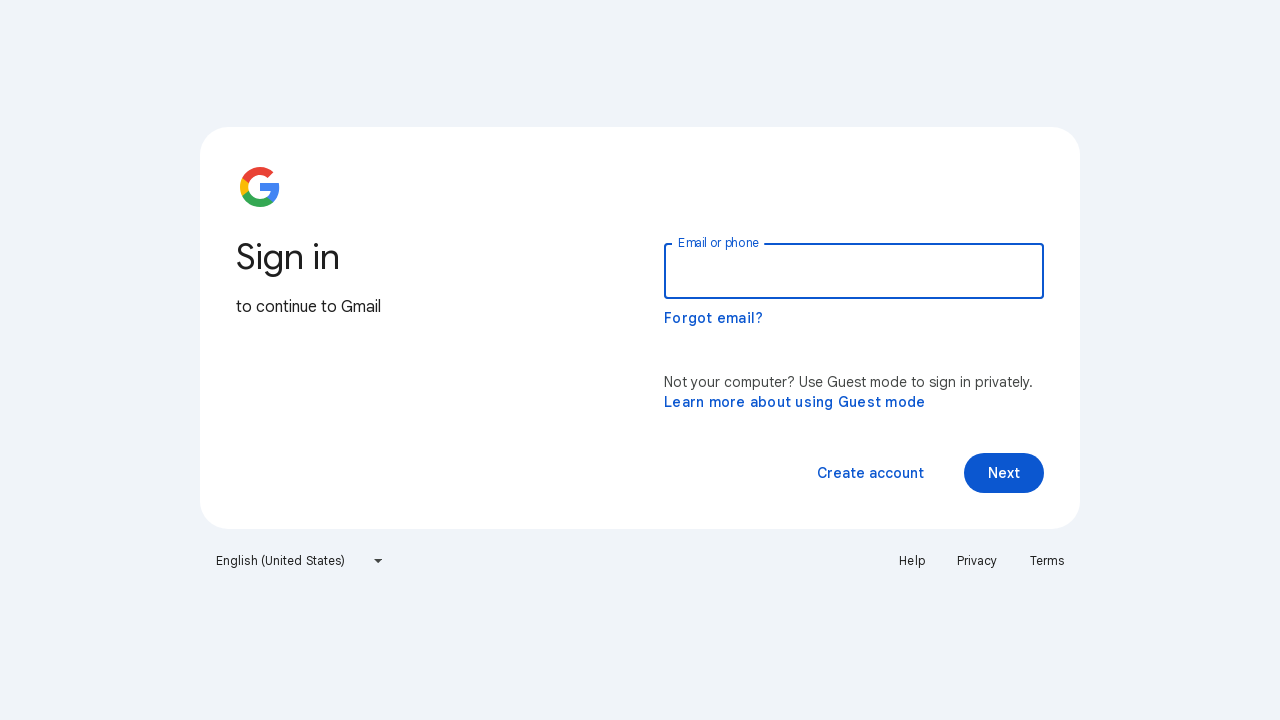

Clicked first button element for Forgot Email functionality at (714, 318) on button
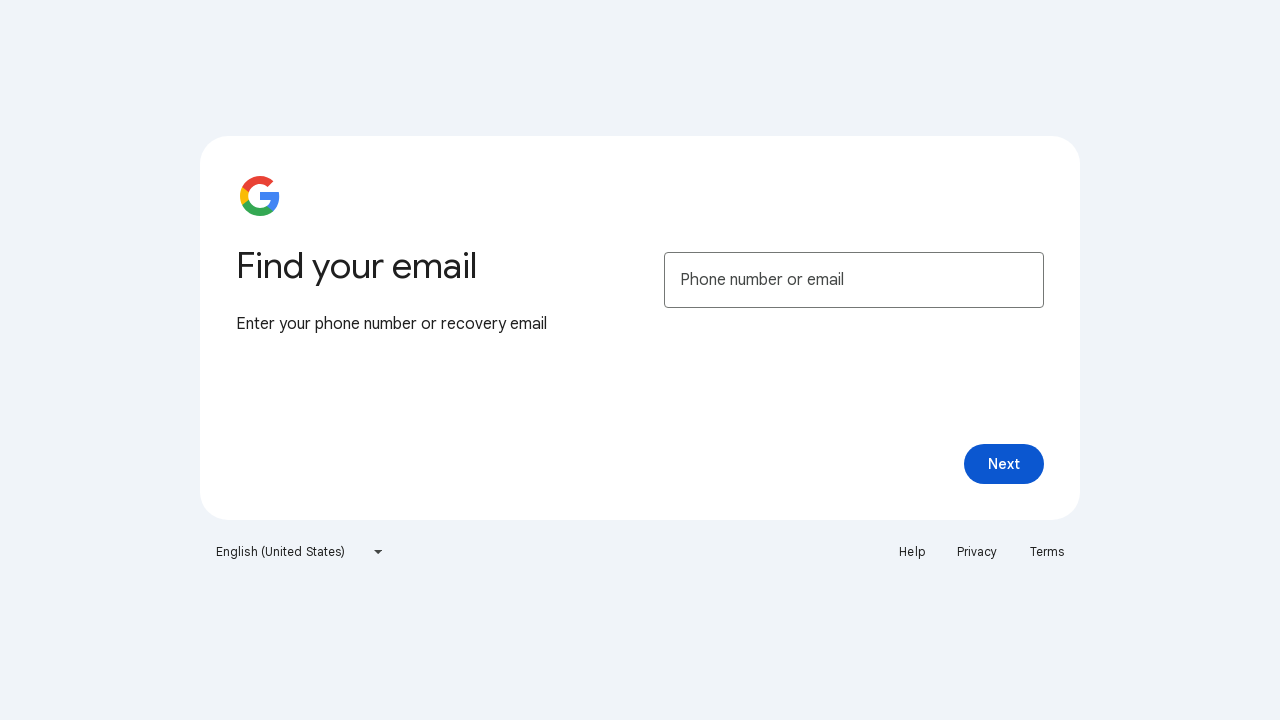

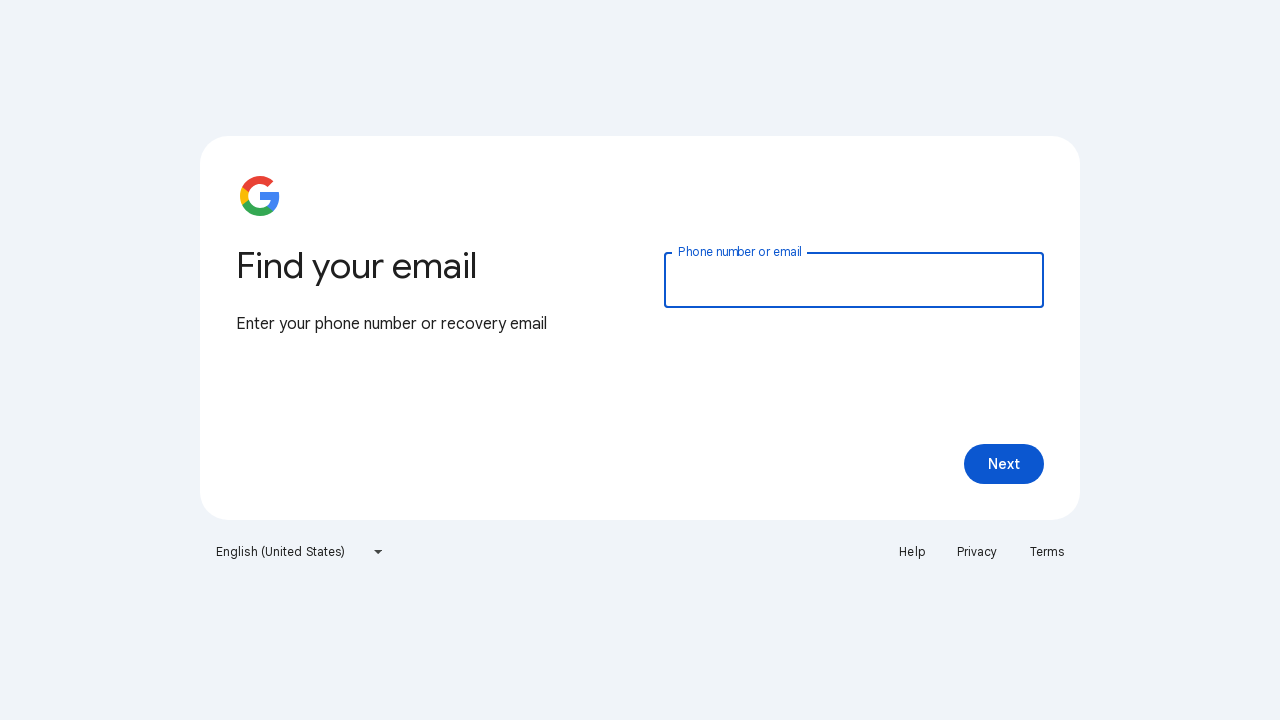